Tests the Python.org search functionality by entering "pycon" as a search term and verifying that results are returned

Starting URL: https://www.python.org

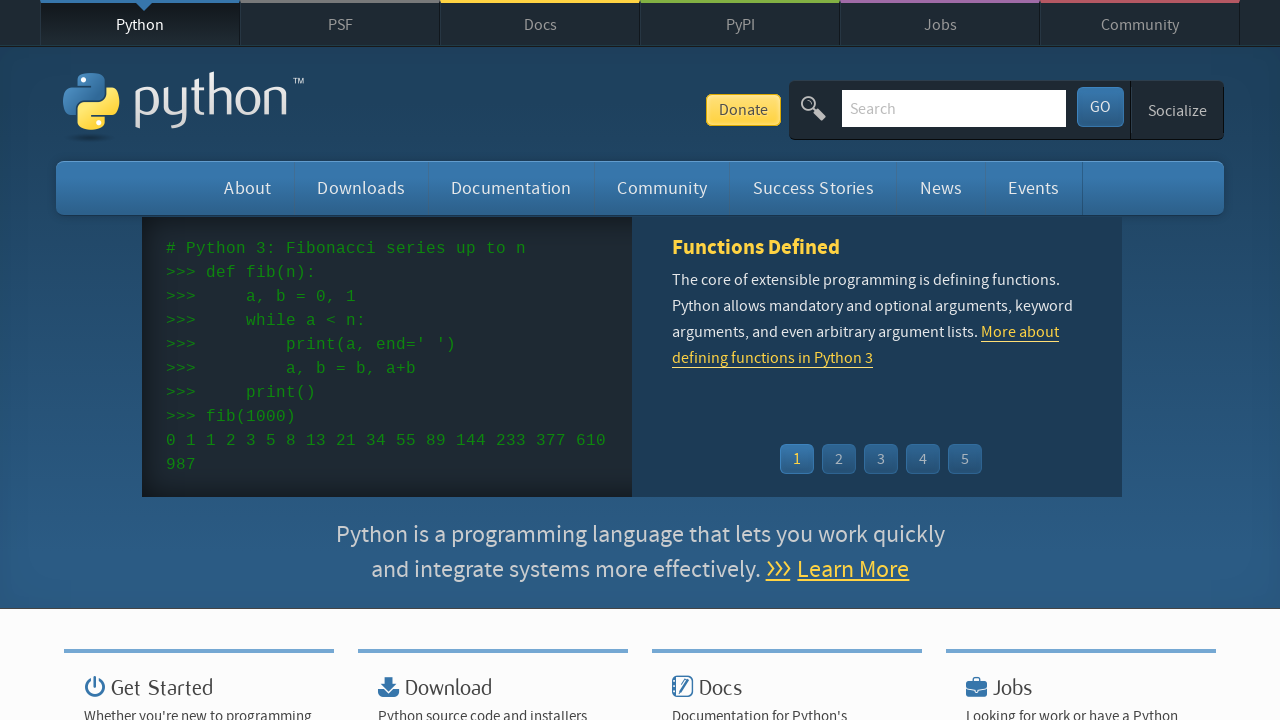

Verified 'Python' is present in page title
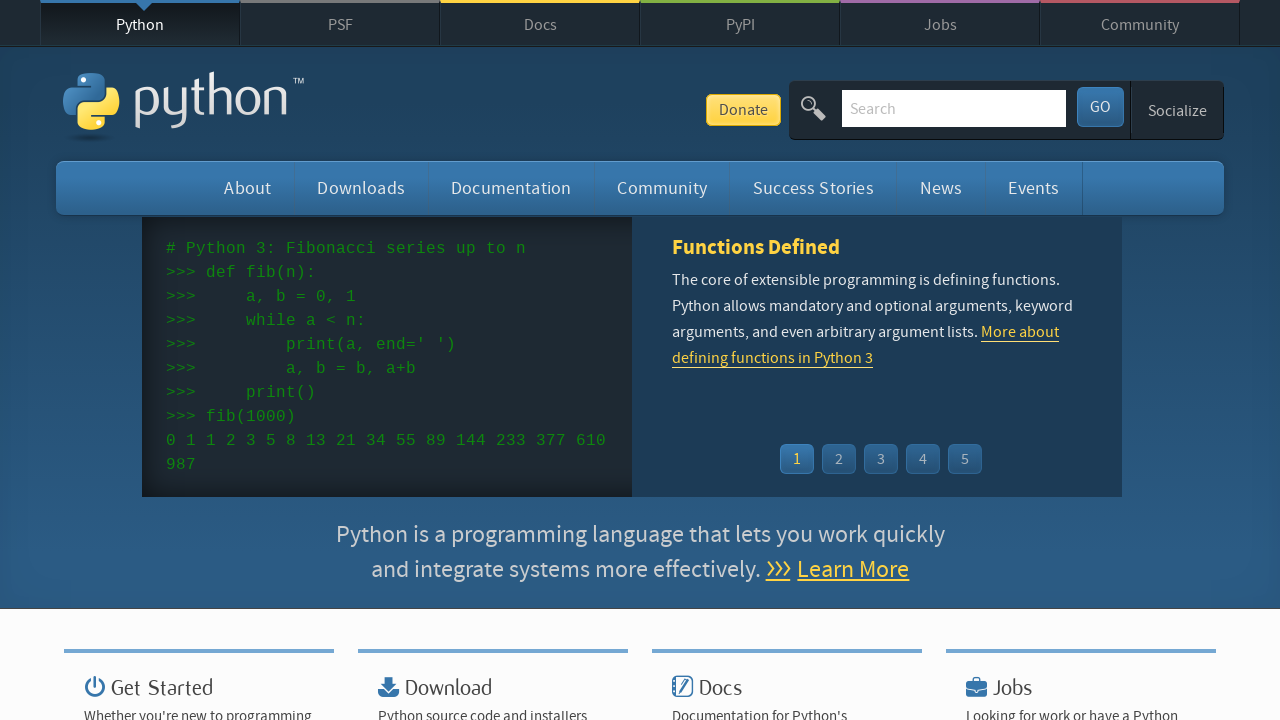

Filled search box with 'pycon' on input[name='q']
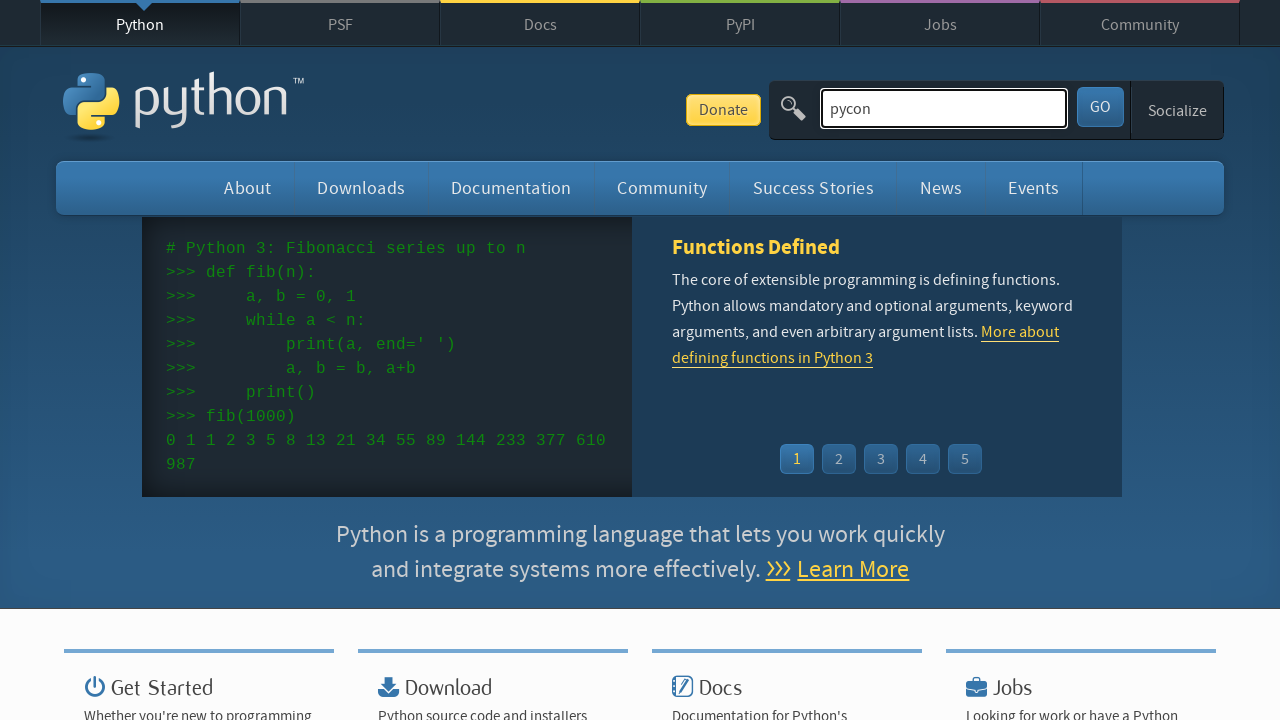

Pressed Enter to submit search query on input[name='q']
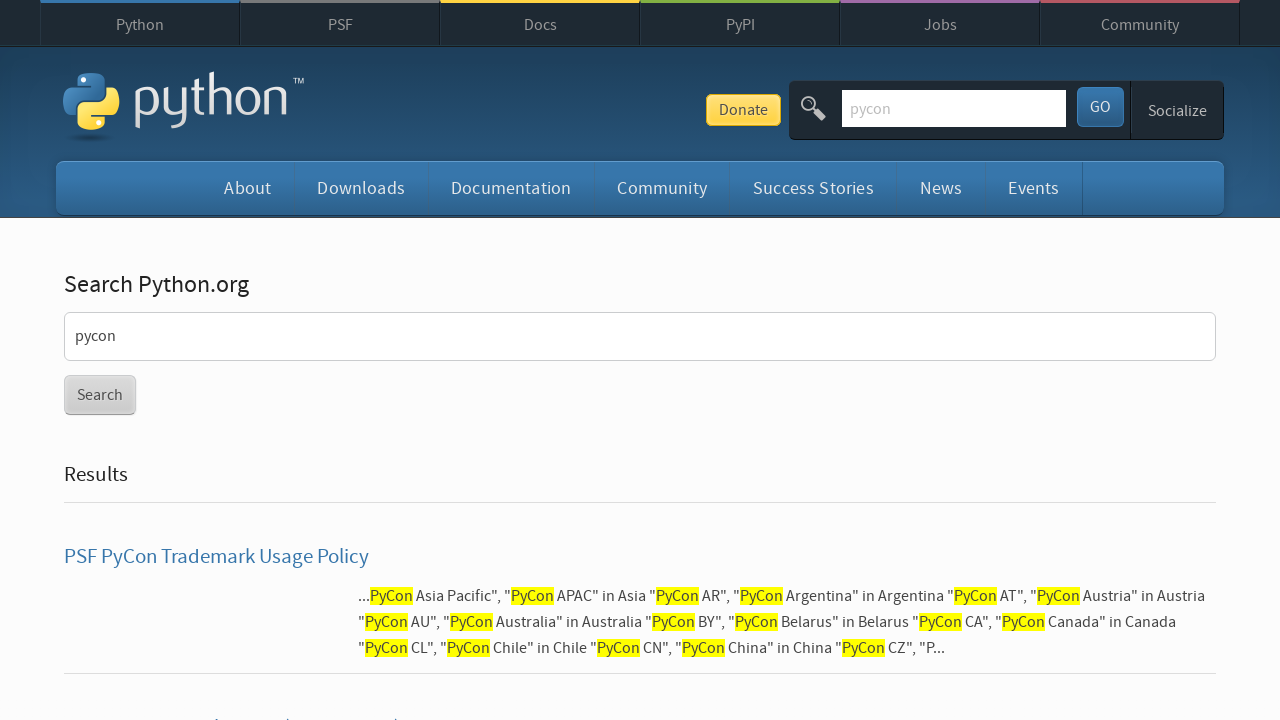

Waited for network idle state - search results loaded
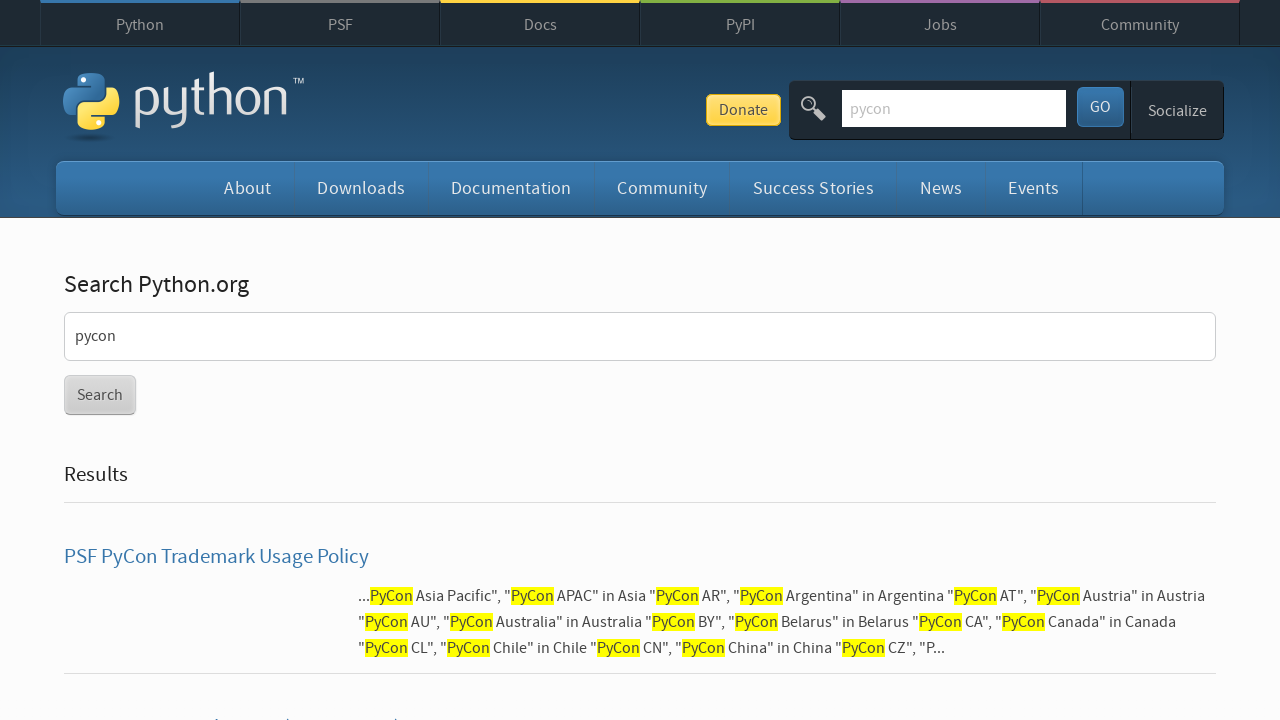

Verified search returned results - 'No results found' message not present
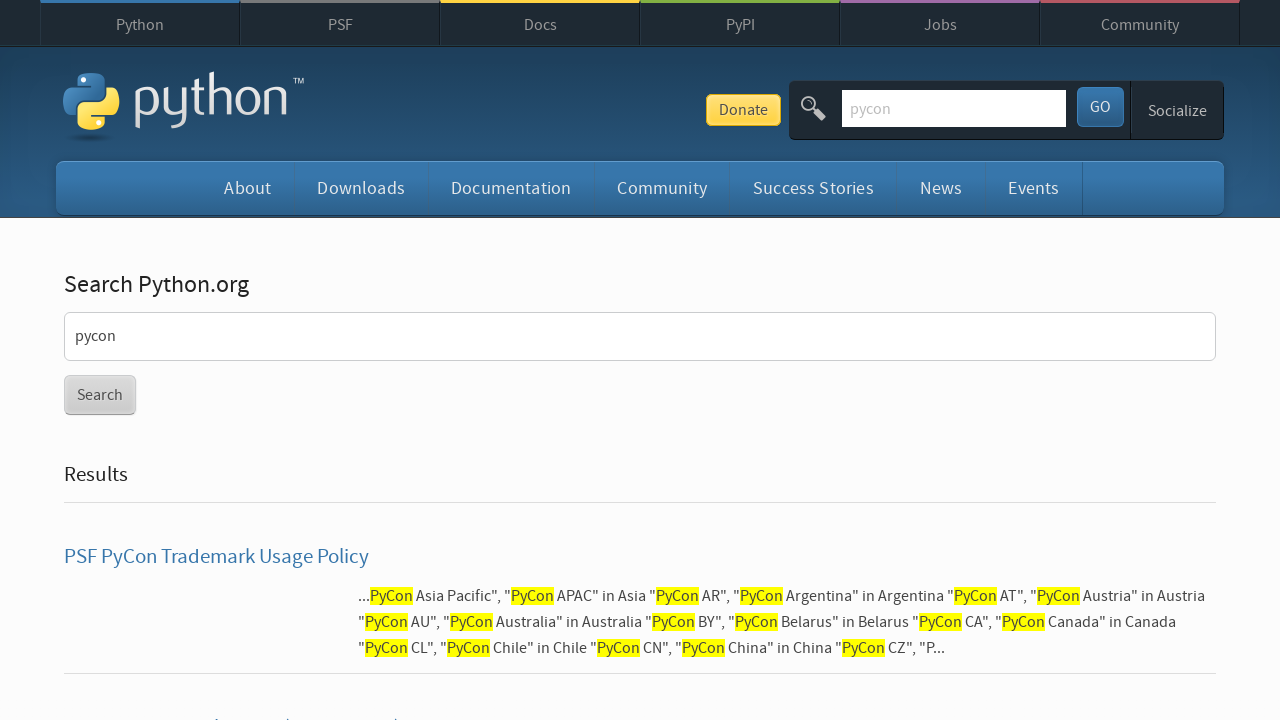

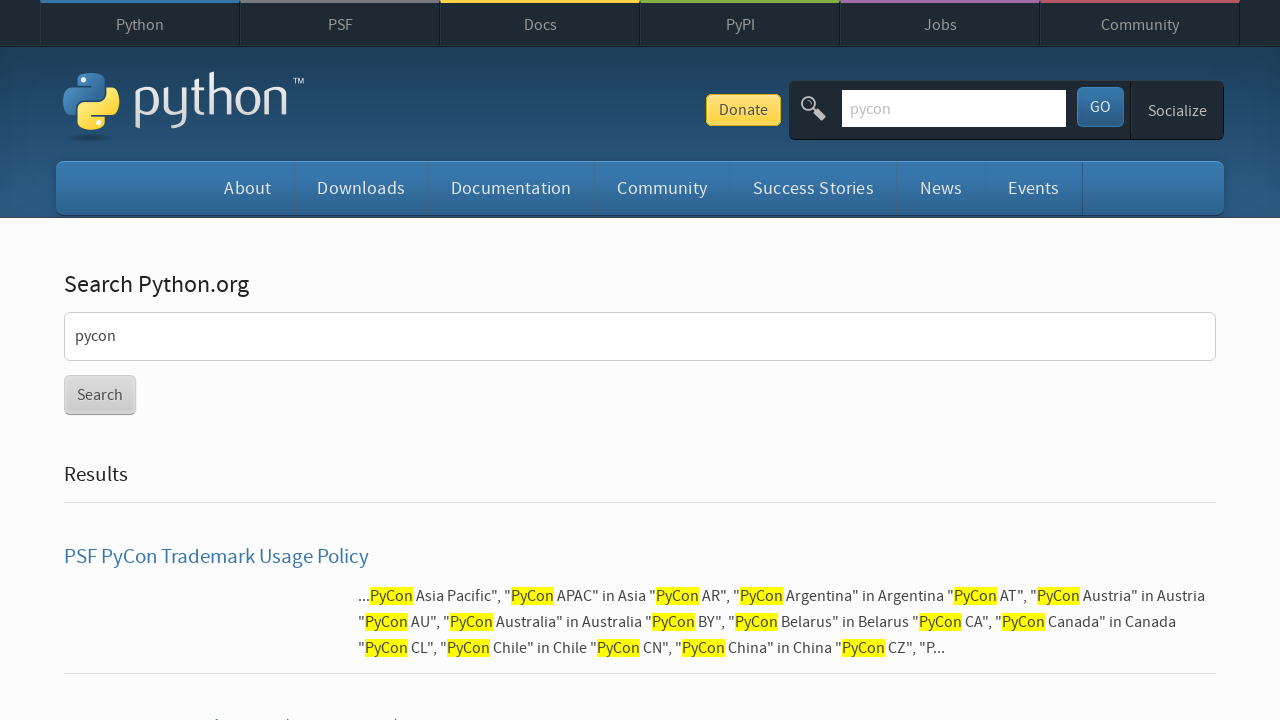